Tests Bootstrap dropdown functionality by clicking the dropdown button and selecting the "JavaScript" option from the dropdown menu

Starting URL: https://seleniumpractise.blogspot.com/2016/08/bootstrap-dropdown-example-for-selenium.html

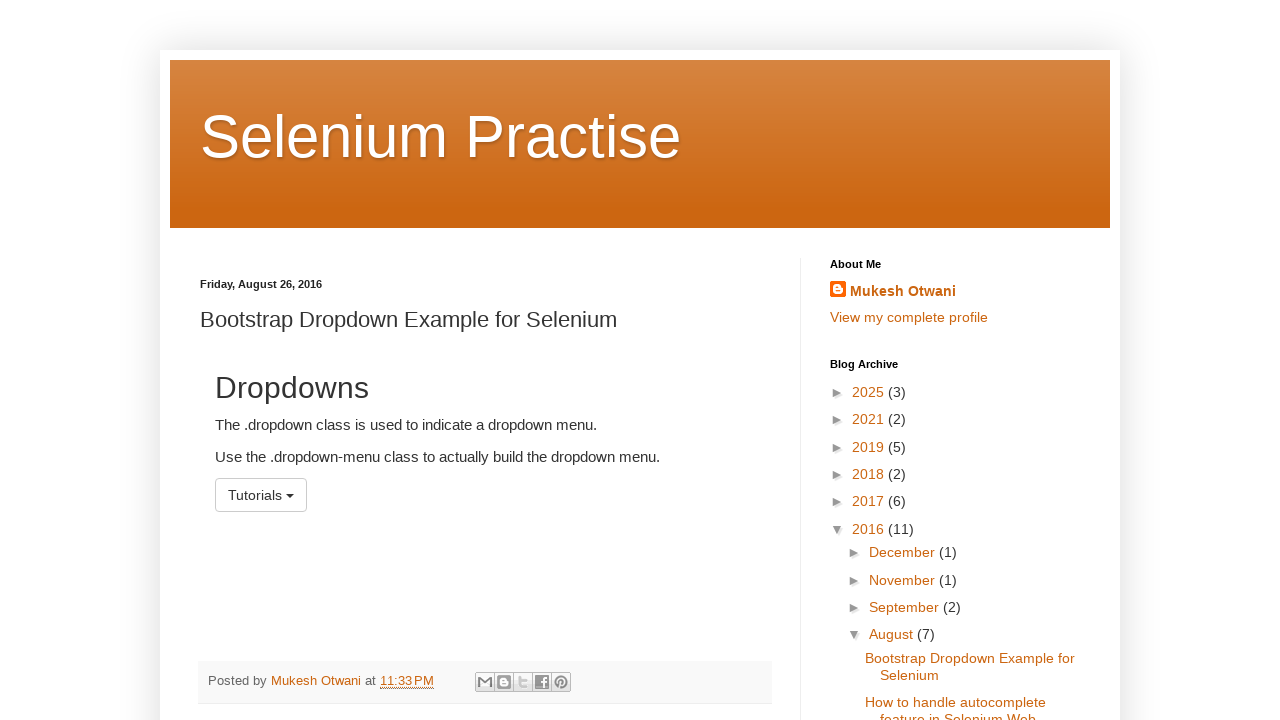

Navigated to Bootstrap dropdown example page
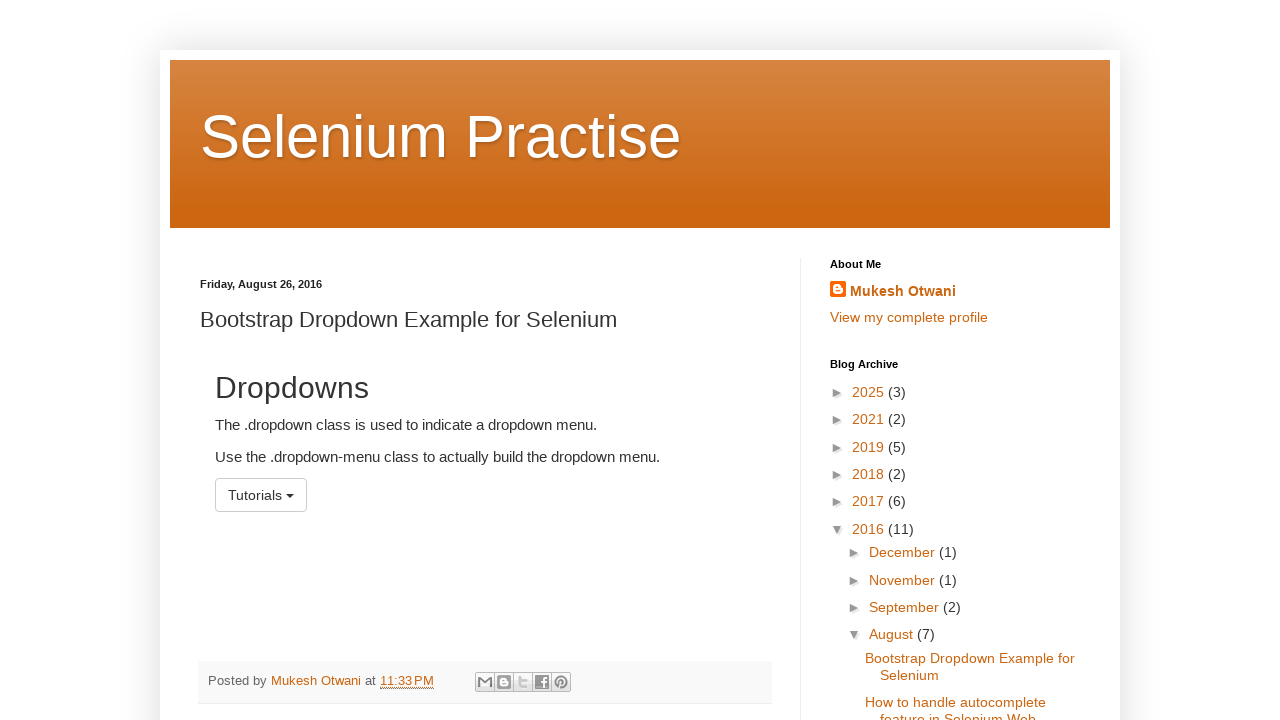

Clicked dropdown button to open menu at (261, 495) on button#menu1
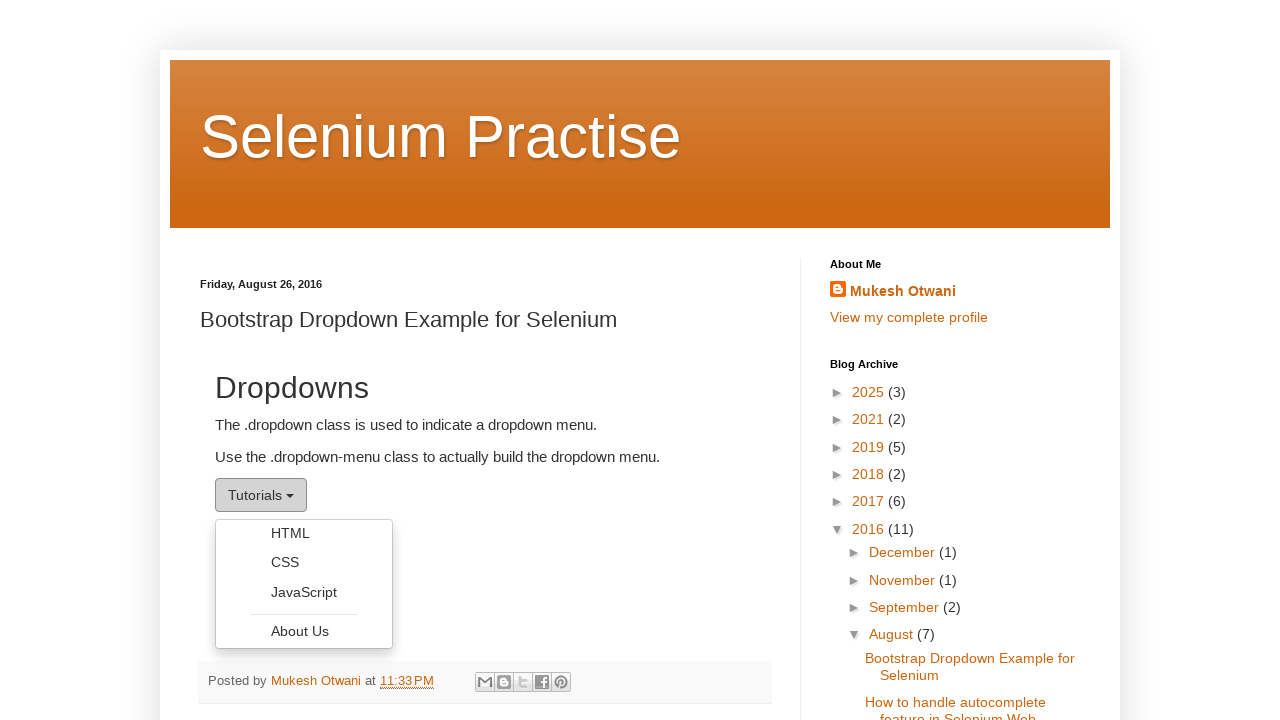

Selected 'JavaScript' option from dropdown menu at (304, 592) on ul.dropdown-menu li a:has-text('JavaScript')
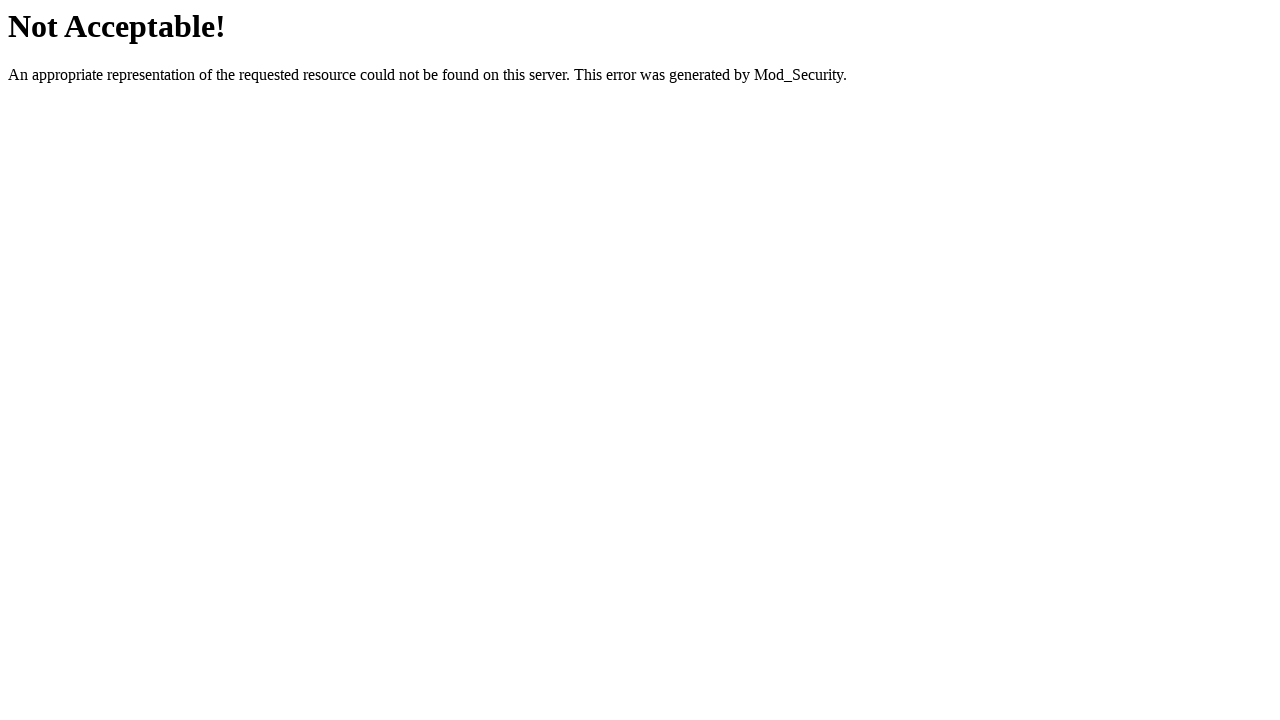

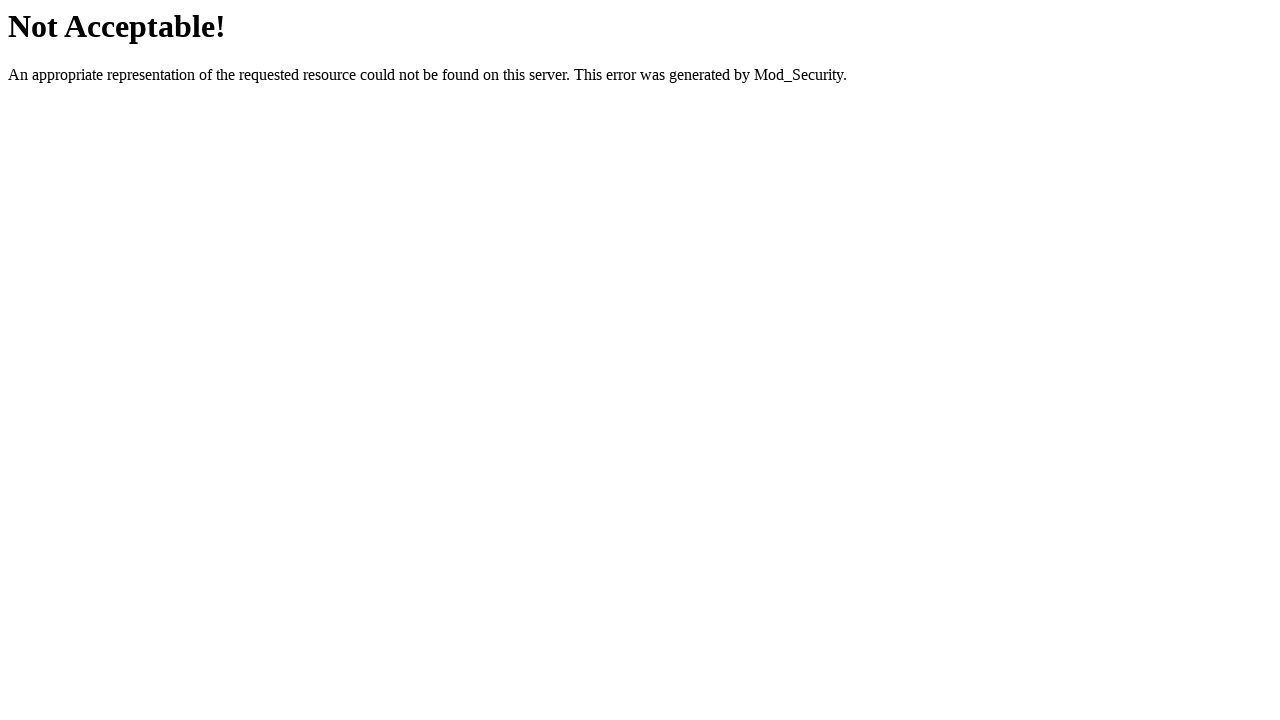